Runs accessibility tests on the Belo Horizonte Prefecture homepage by injecting axe-core and checking for accessibility violations

Starting URL: https://prefeitura.pbh.gov.br/

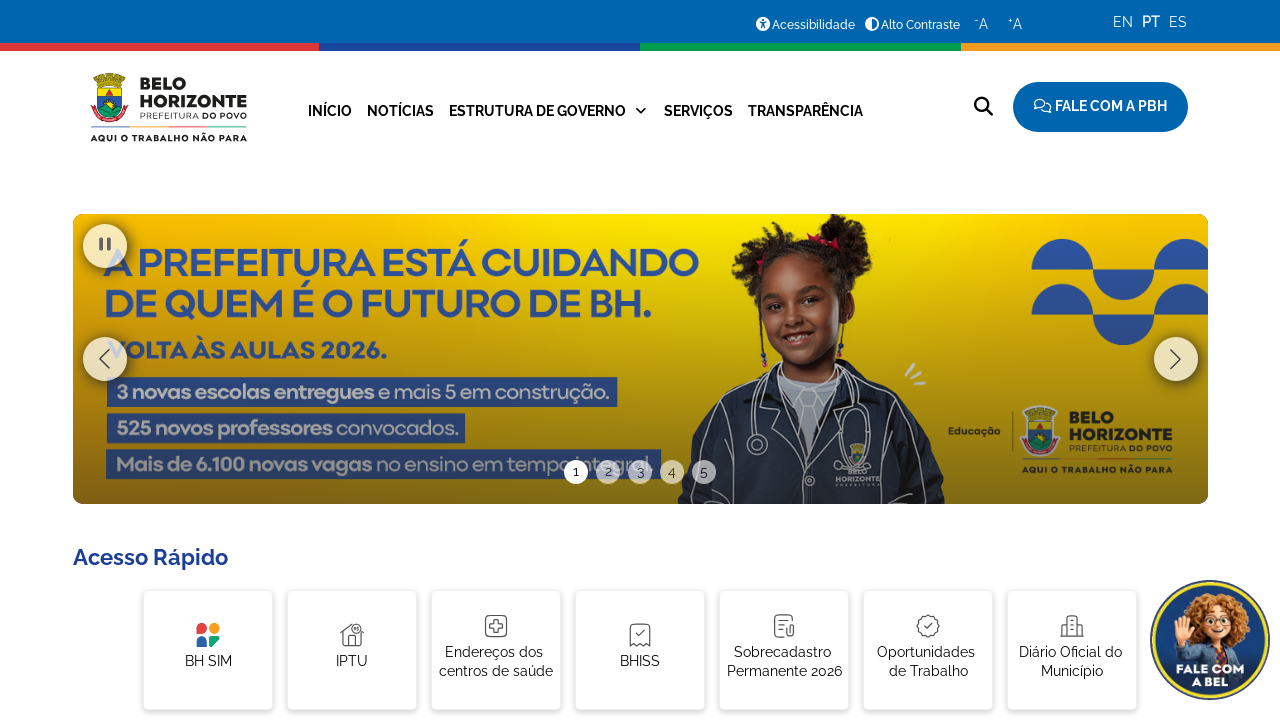

Waited for page to reach domcontentloaded state
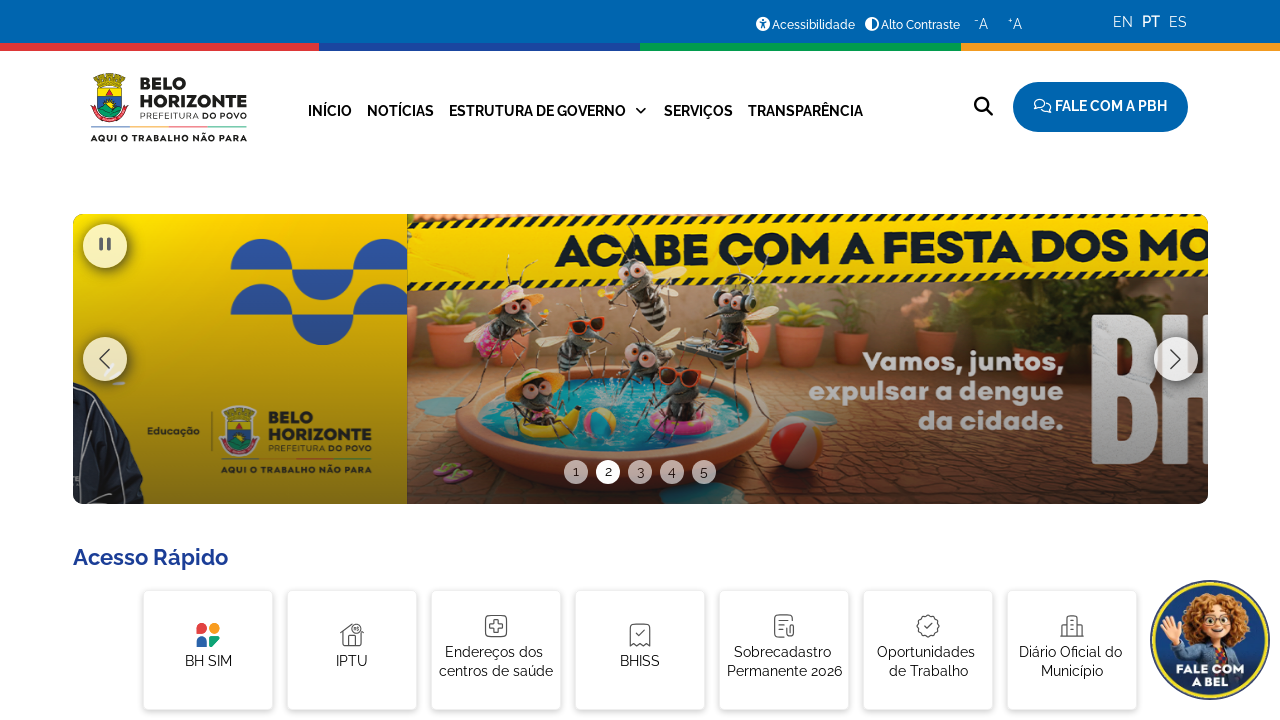

Body element is visible on the page
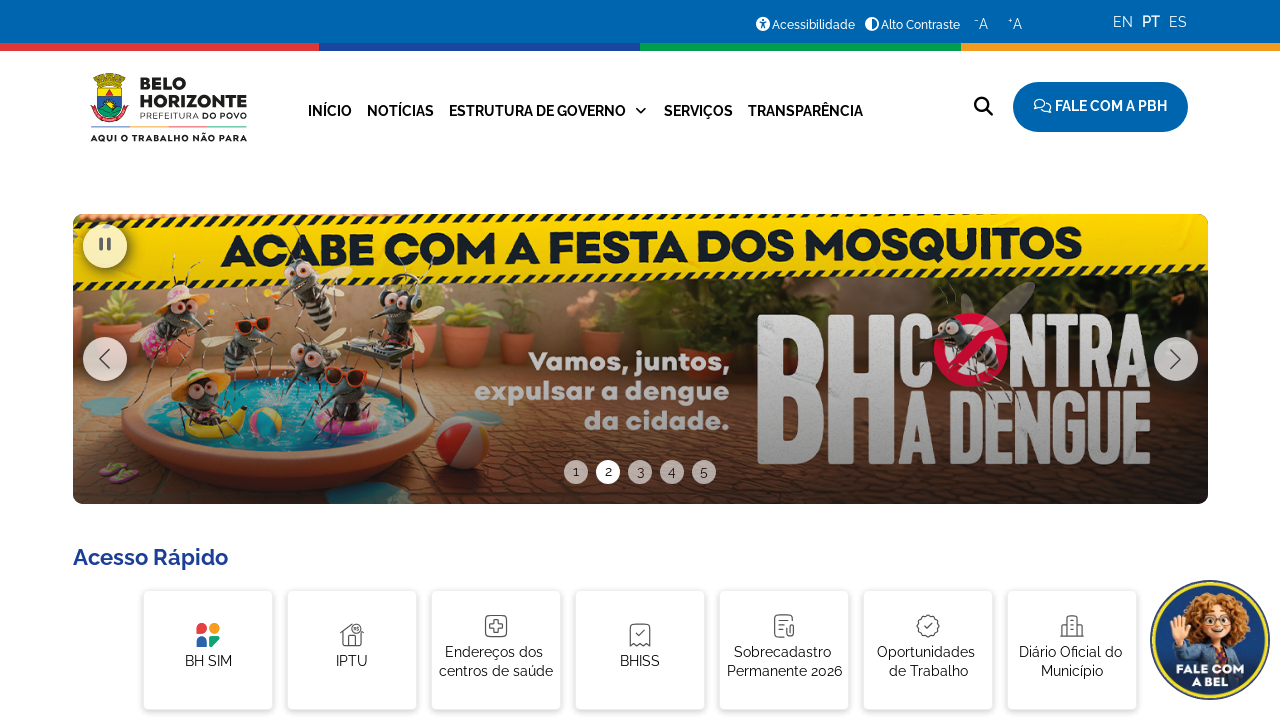

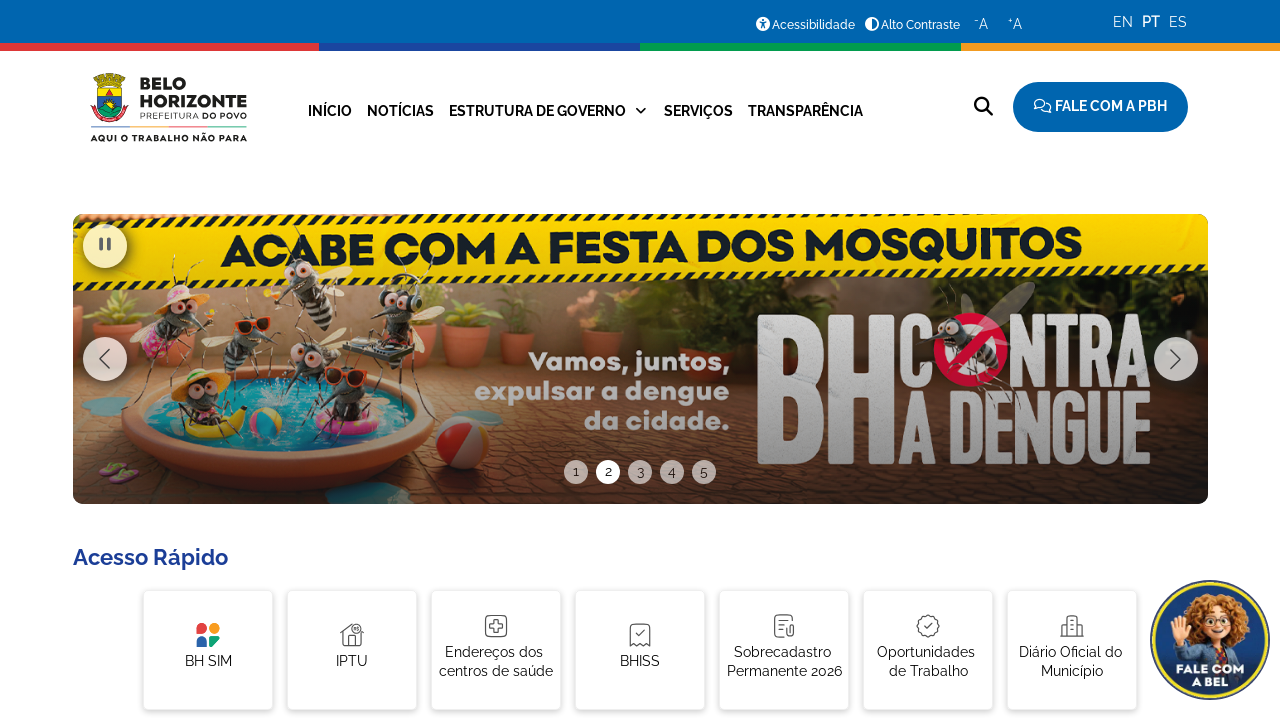